Navigates to TechPro Education website and maximizes the browser window to verify the page loads successfully

Starting URL: https://techproeducation.com/

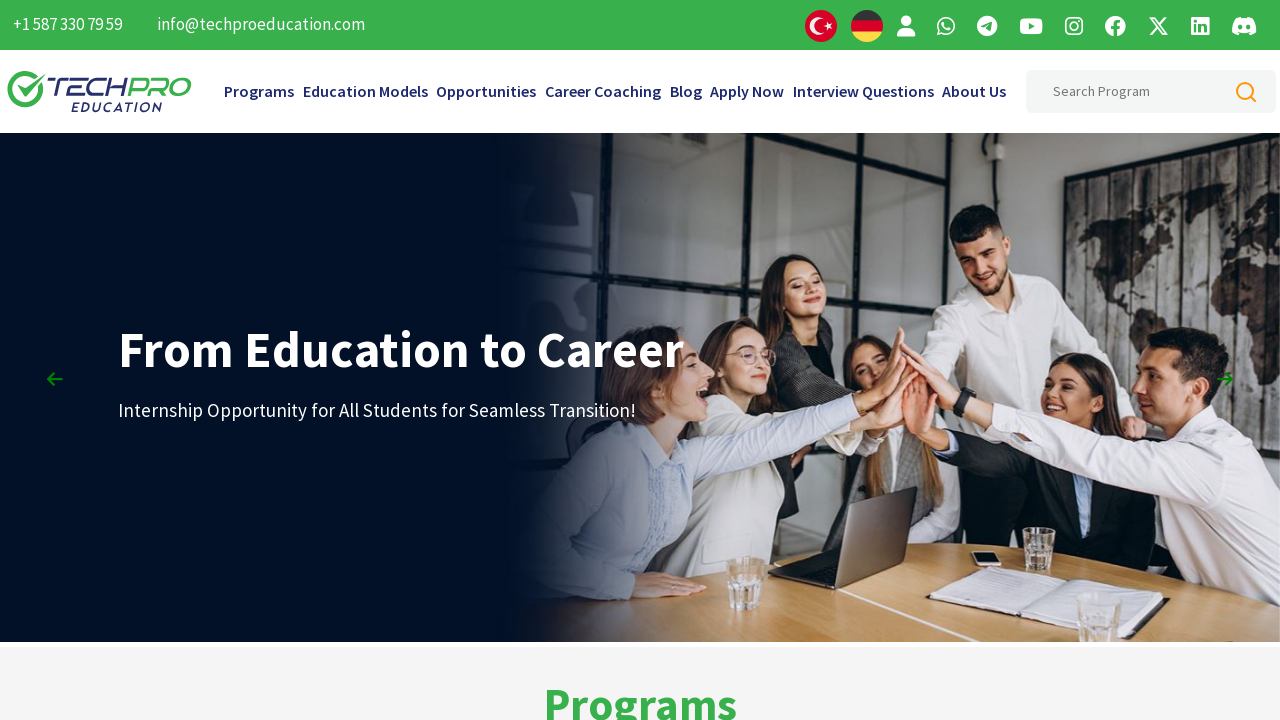

Set viewport size to 1920x1080 to maximize browser window
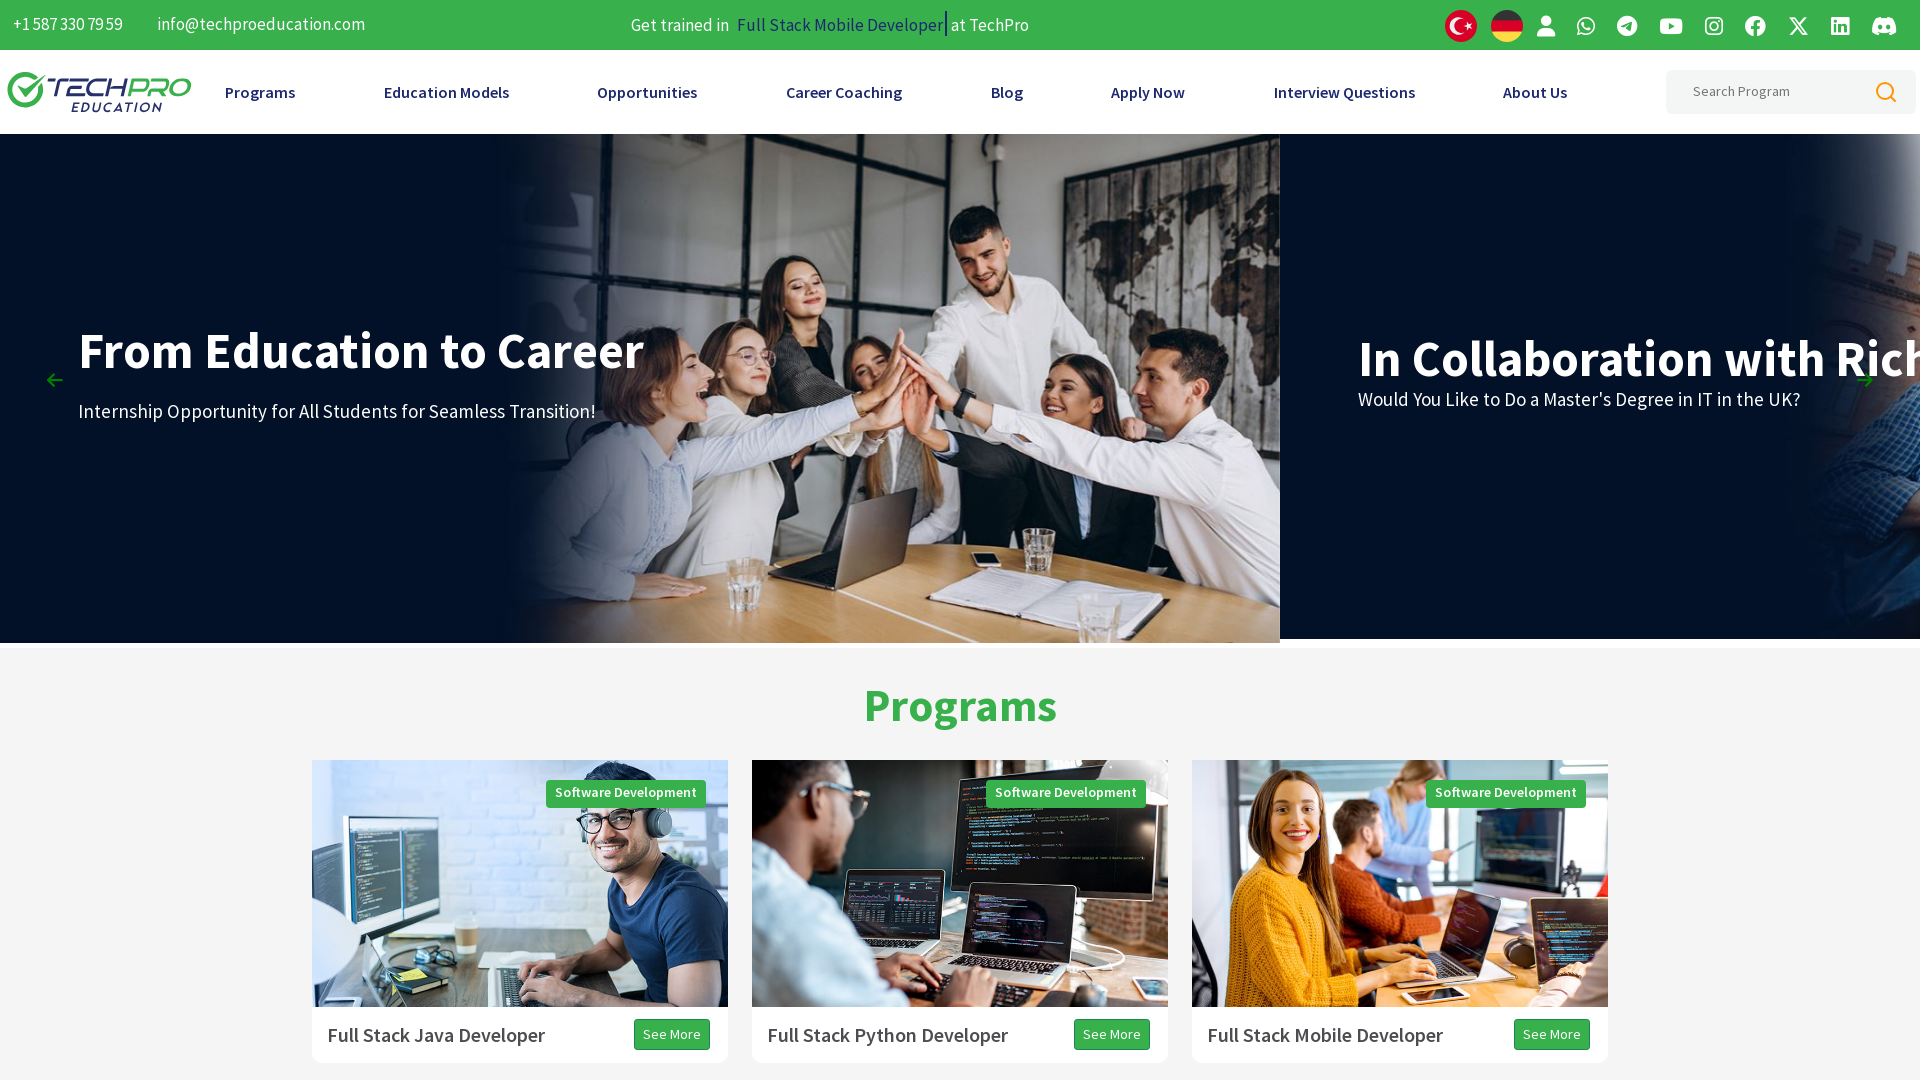

TechPro Education website page loaded successfully (domcontentloaded)
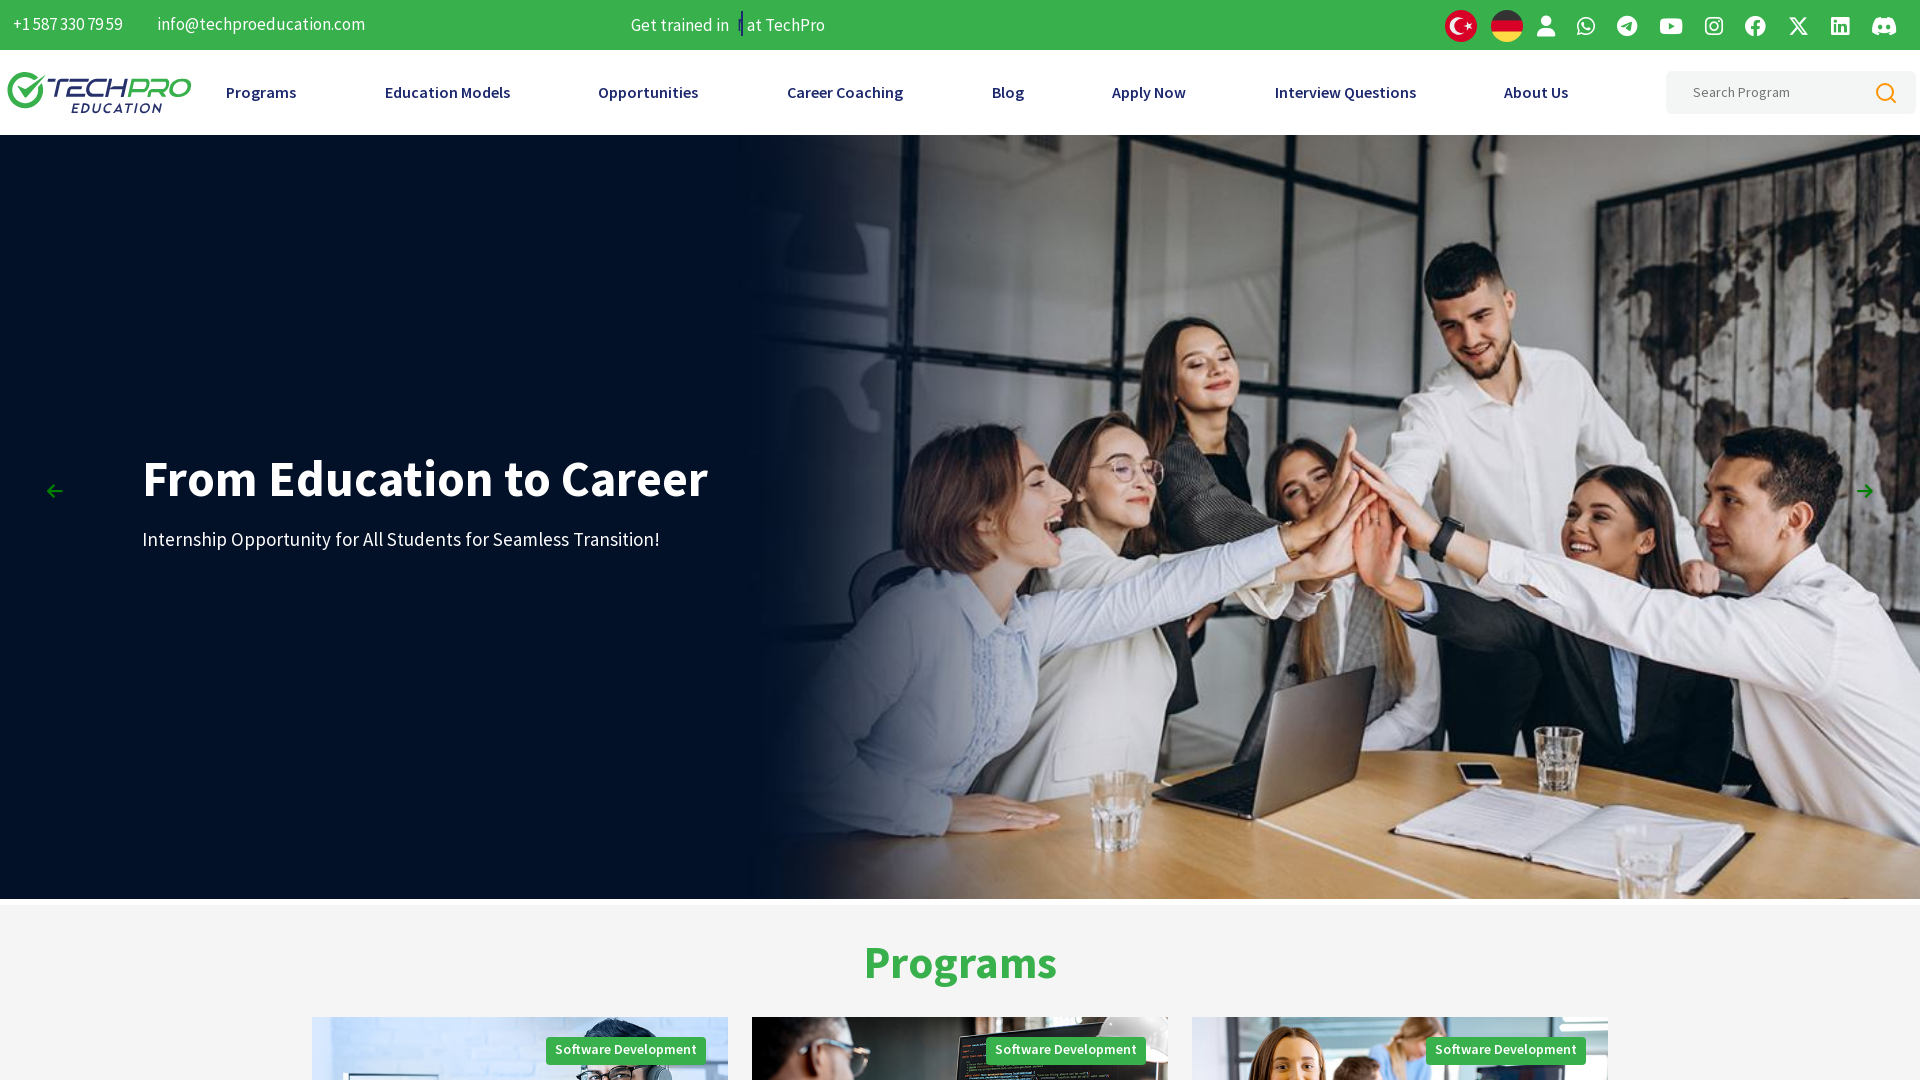

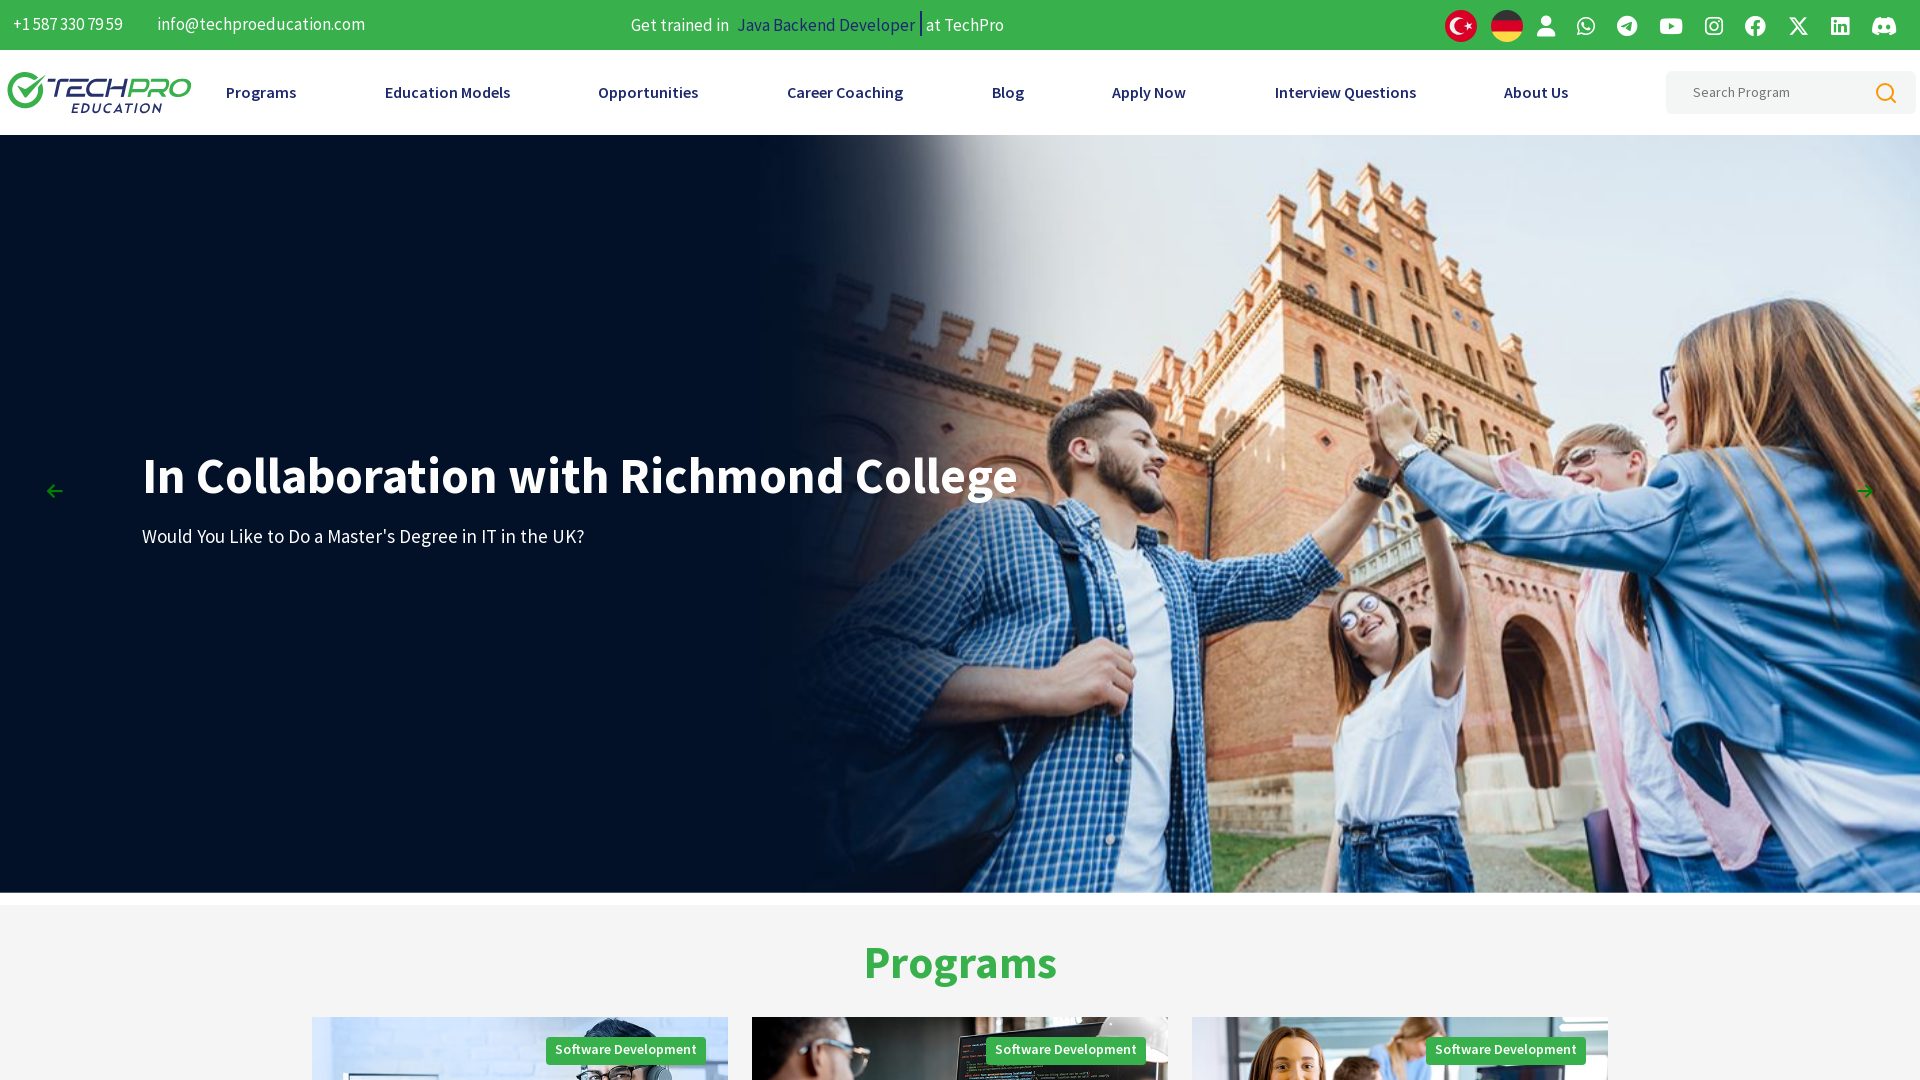